Tests drag and drop functionality by dragging element A to element B

Starting URL: https://the-internet.herokuapp.com/drag_and_drop

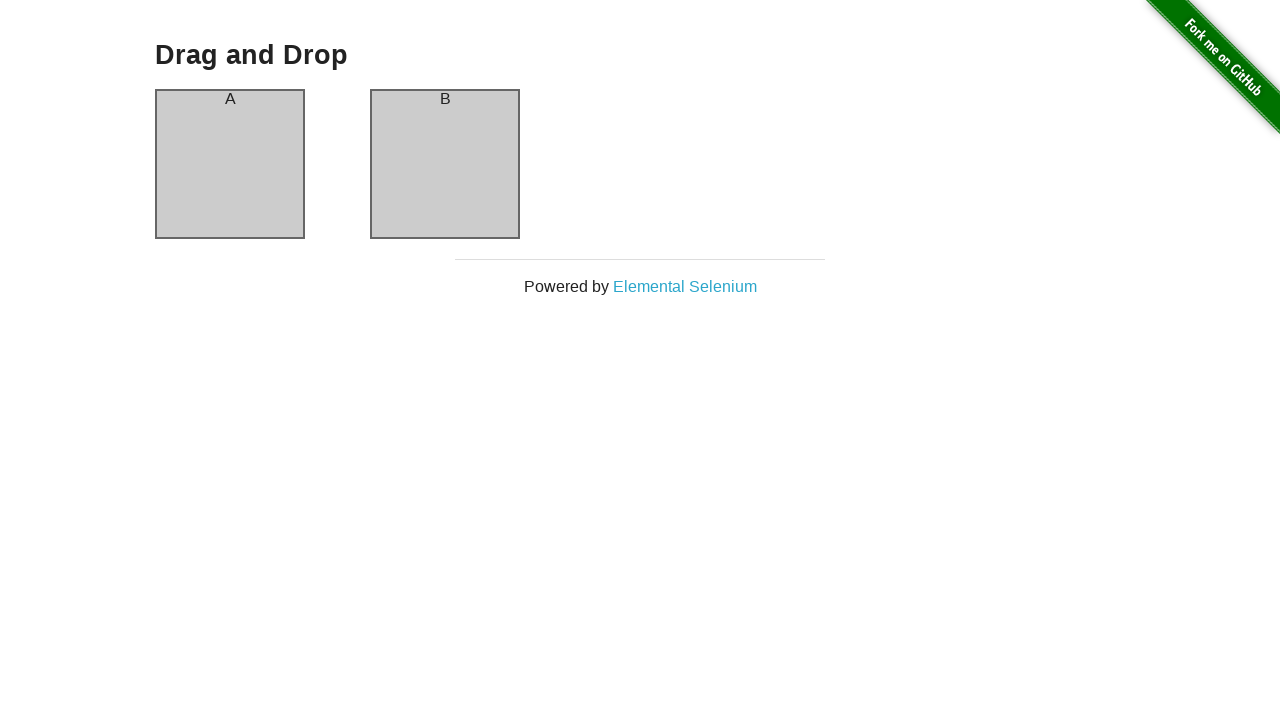

Waited for column A element to be visible
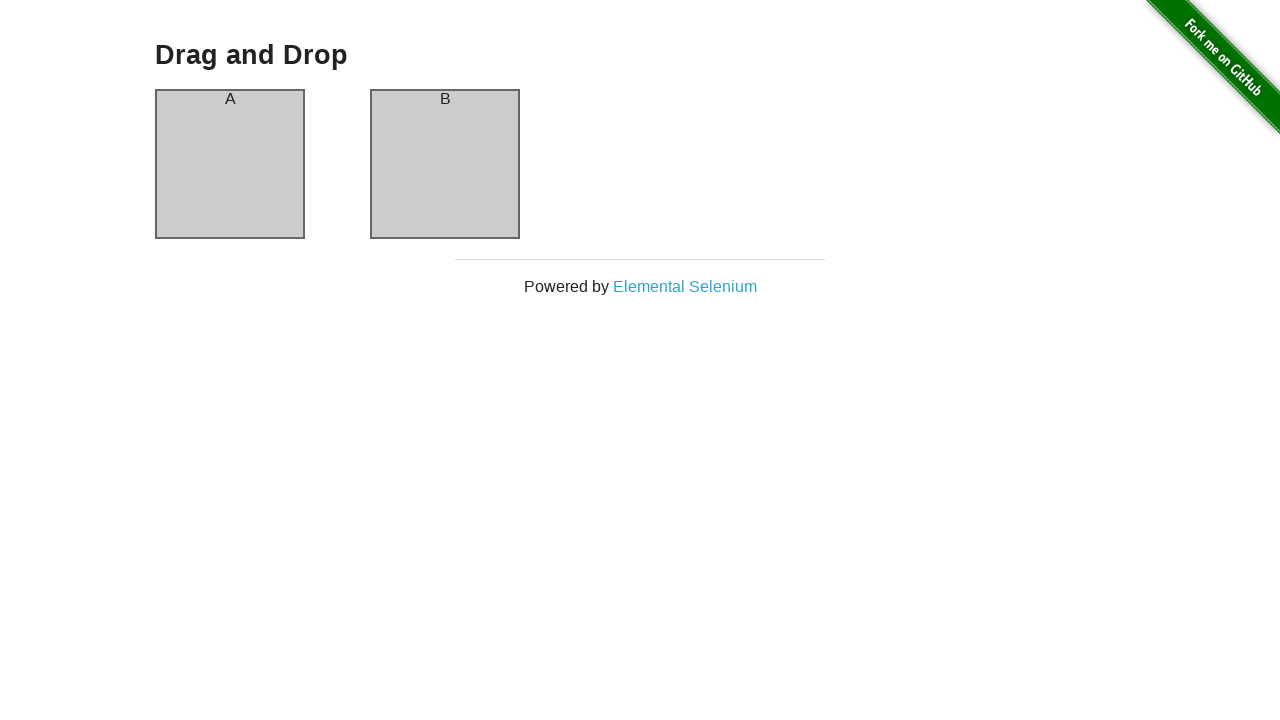

Waited for column B element to be visible
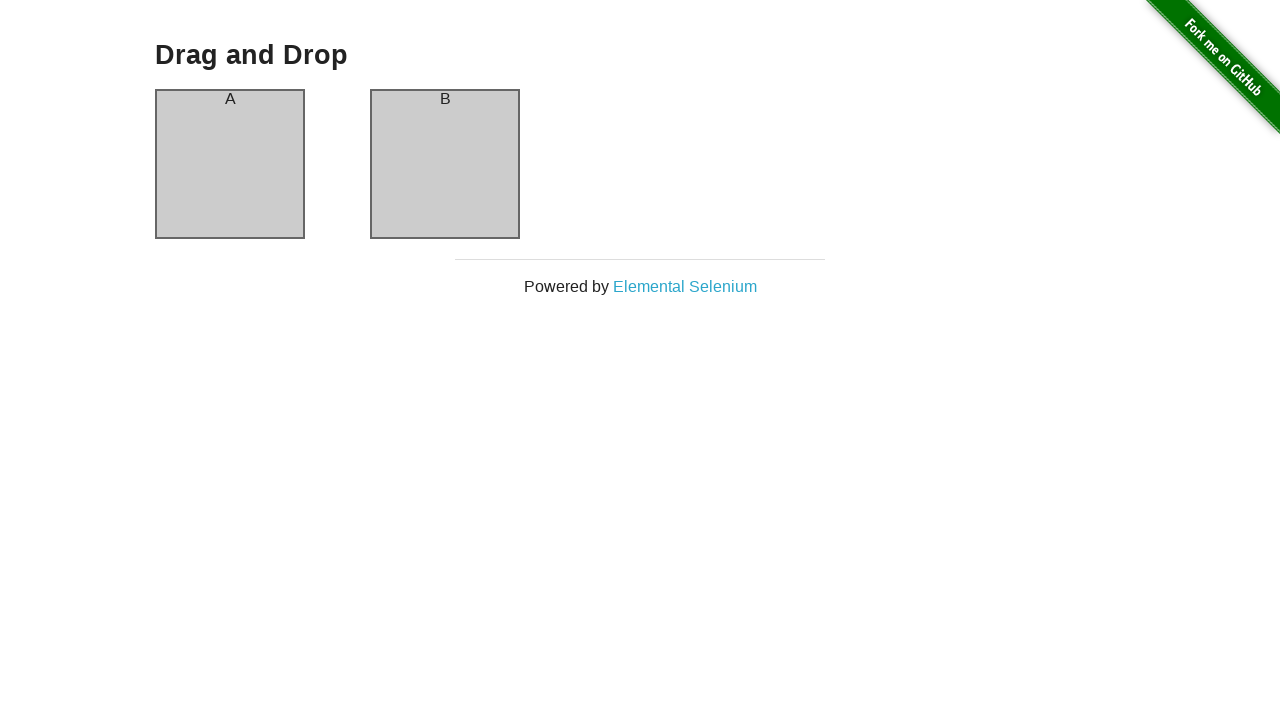

Dragged element A to element B at (445, 164)
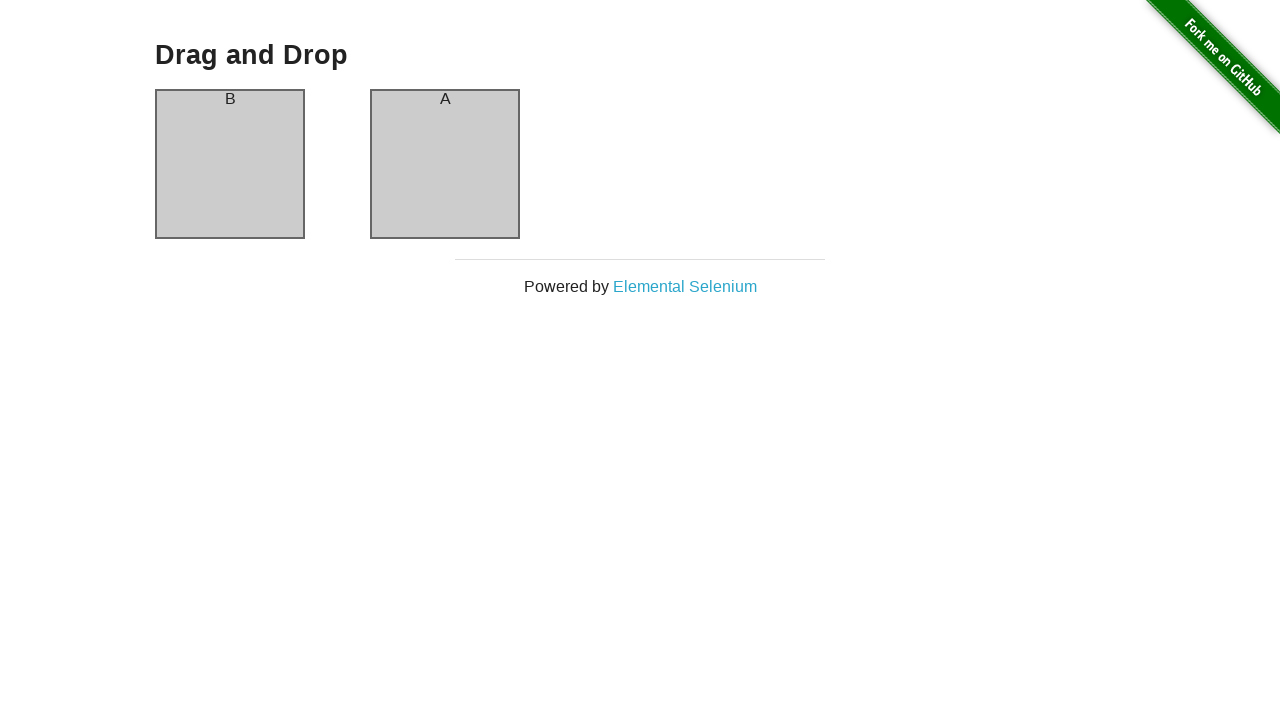

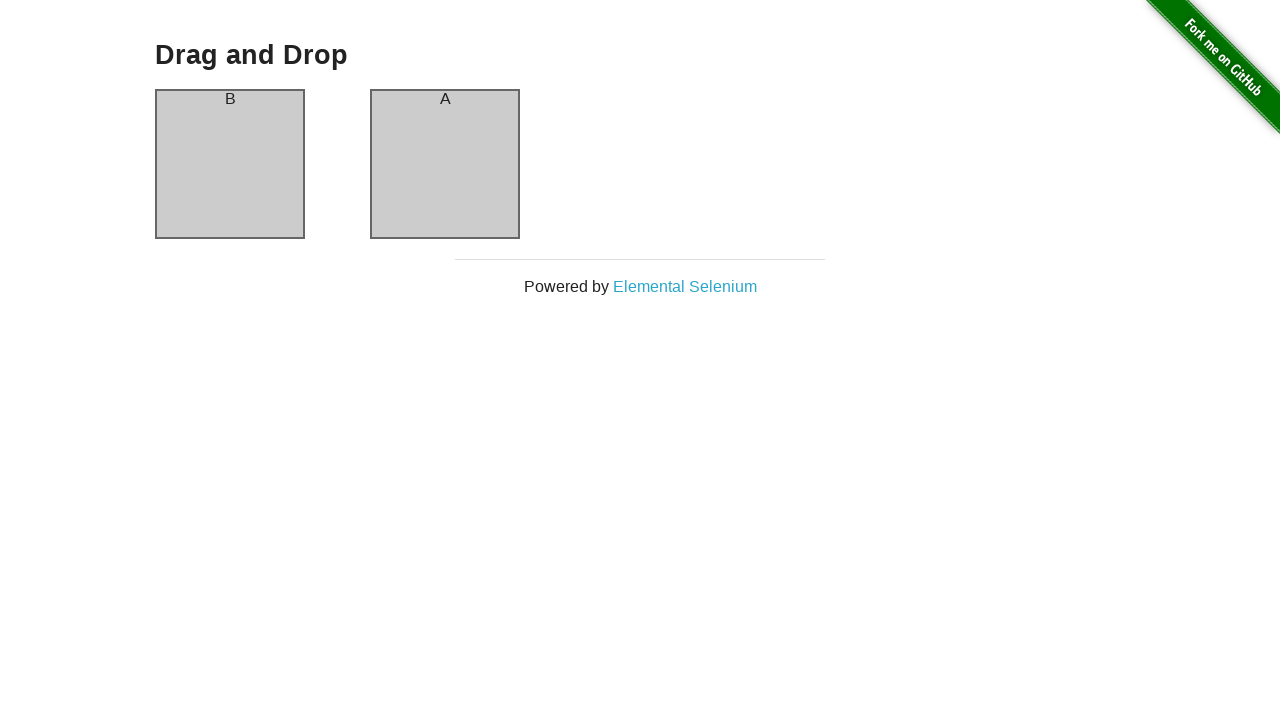